Tests clicking on the cookie information tooltip in the footer and verifying the tooltip content

Starting URL: https://b2c.passport.rt.ru

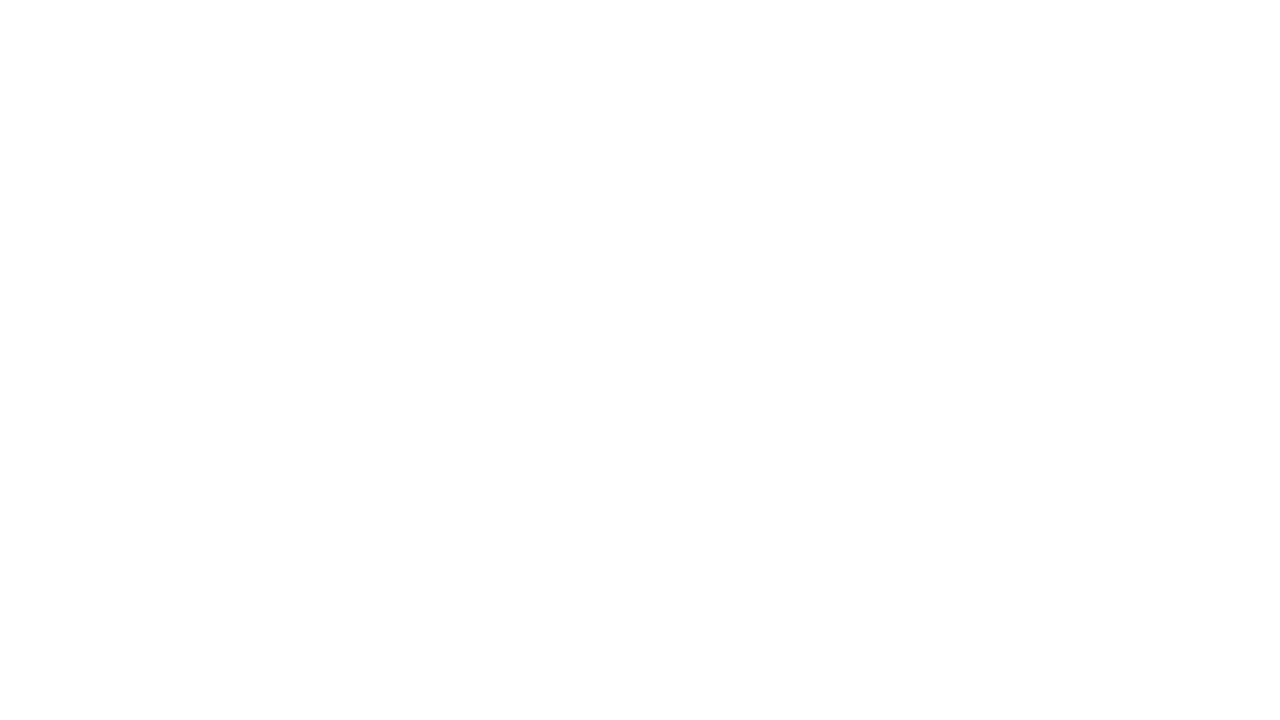

Clicked on cookie information container in footer at (576, 638) on .rt-footer-left__cookies-tip-container
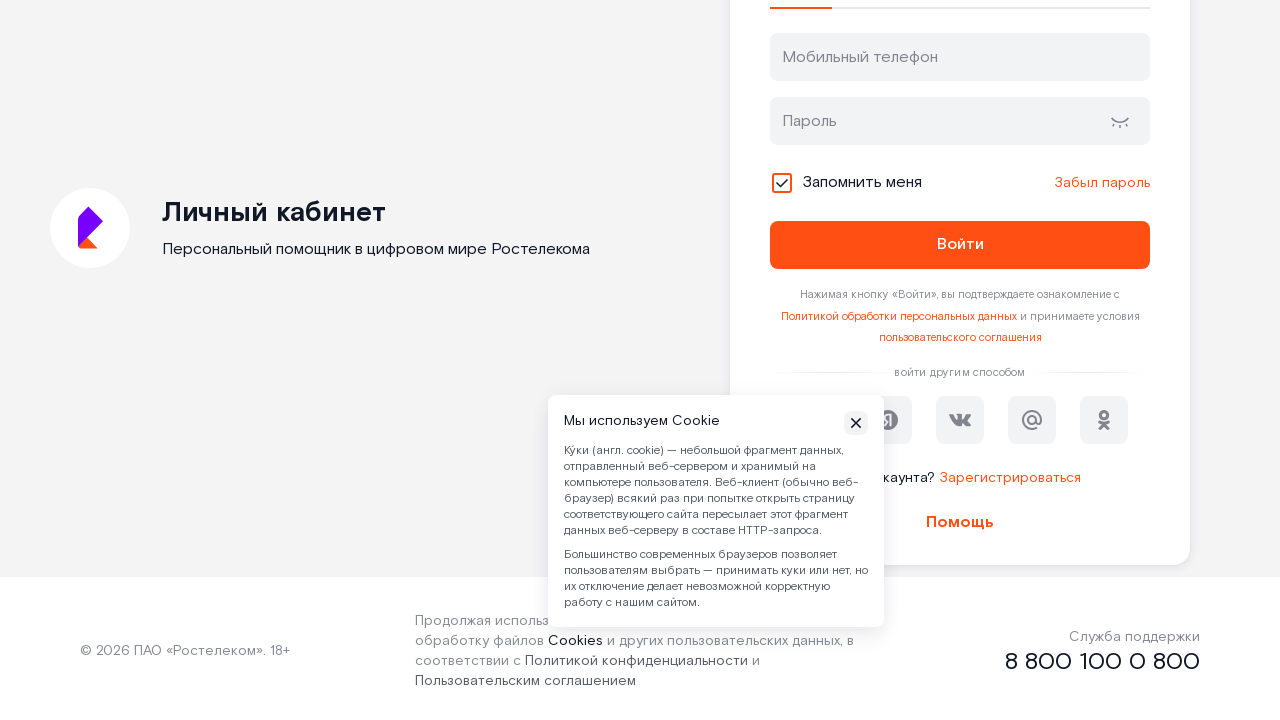

Cookie tooltip title element loaded
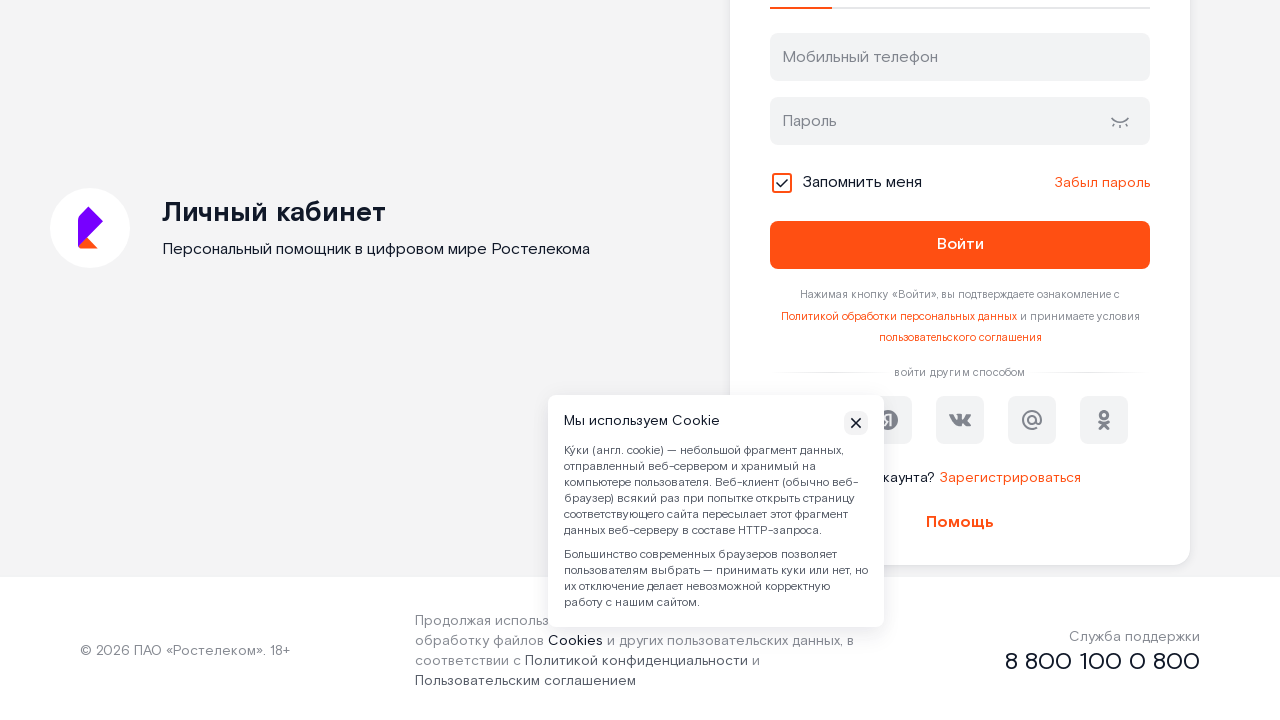

Retrieved cookie tooltip title text content
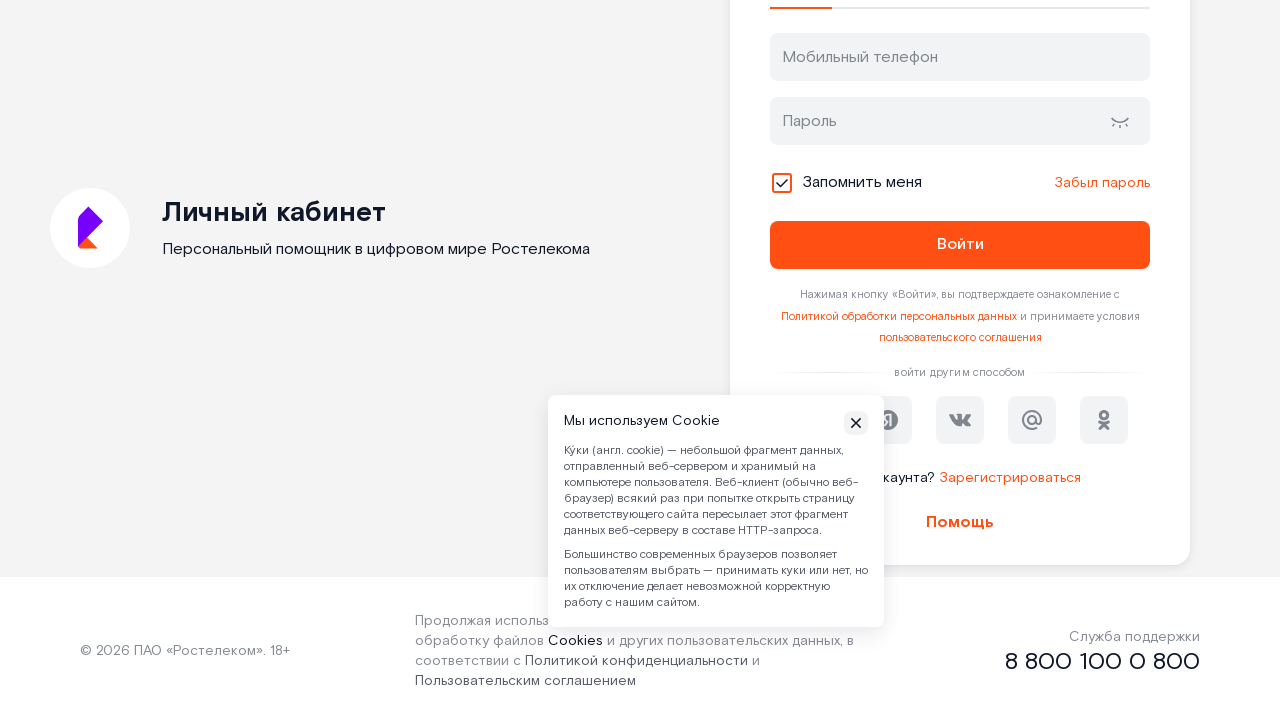

Verified cookie tooltip title matches 'Мы используем Cookie'
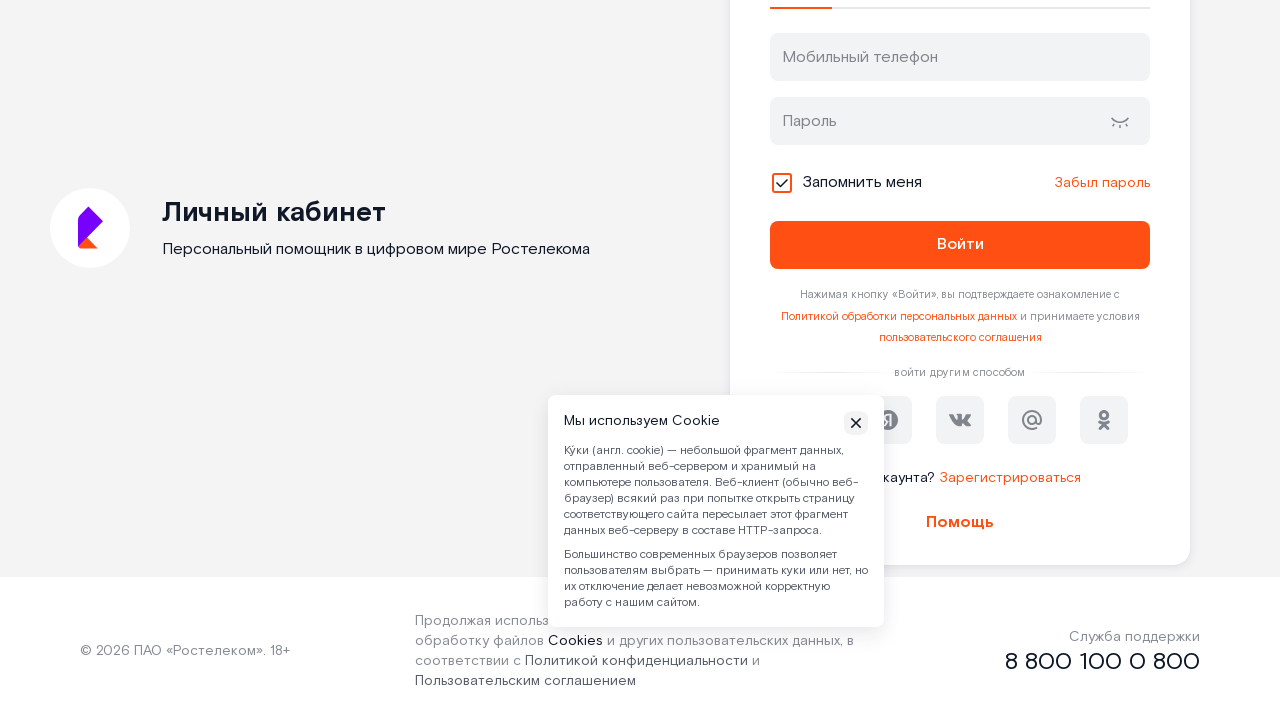

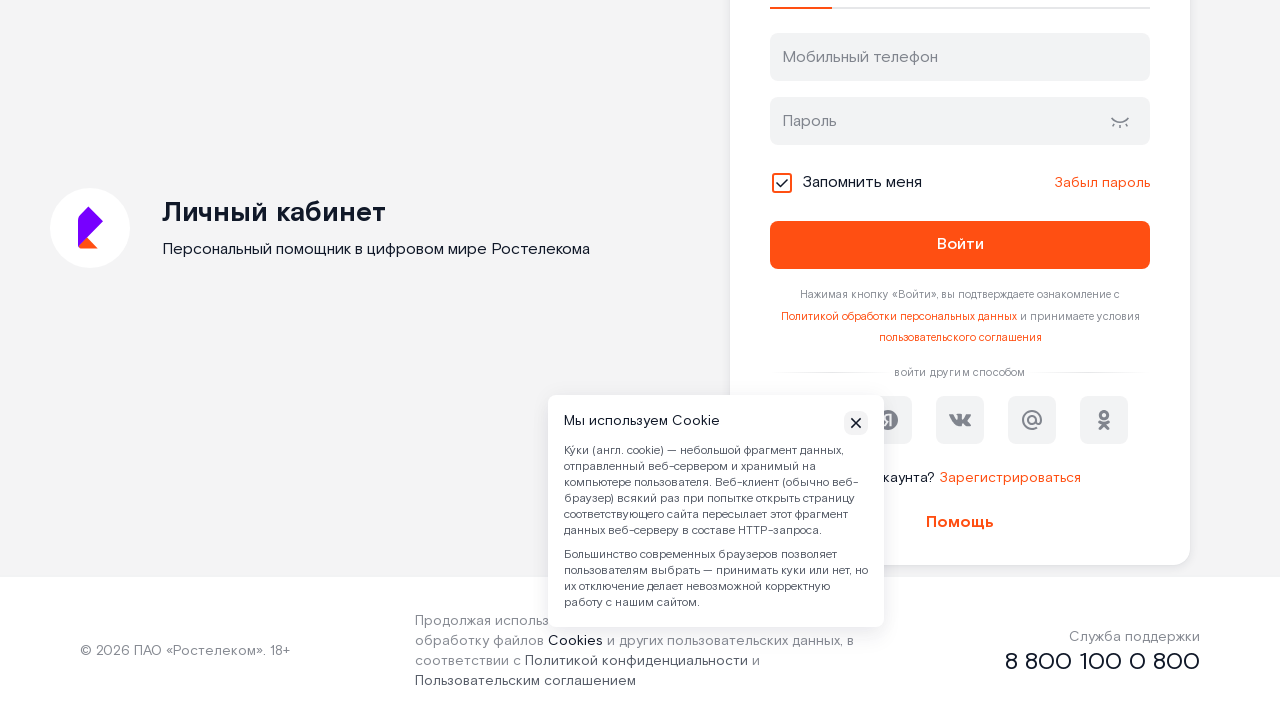